Tests selecting an option from a dropdown by visible text and verifies the selection was successful

Starting URL: https://the-internet.herokuapp.com/dropdown

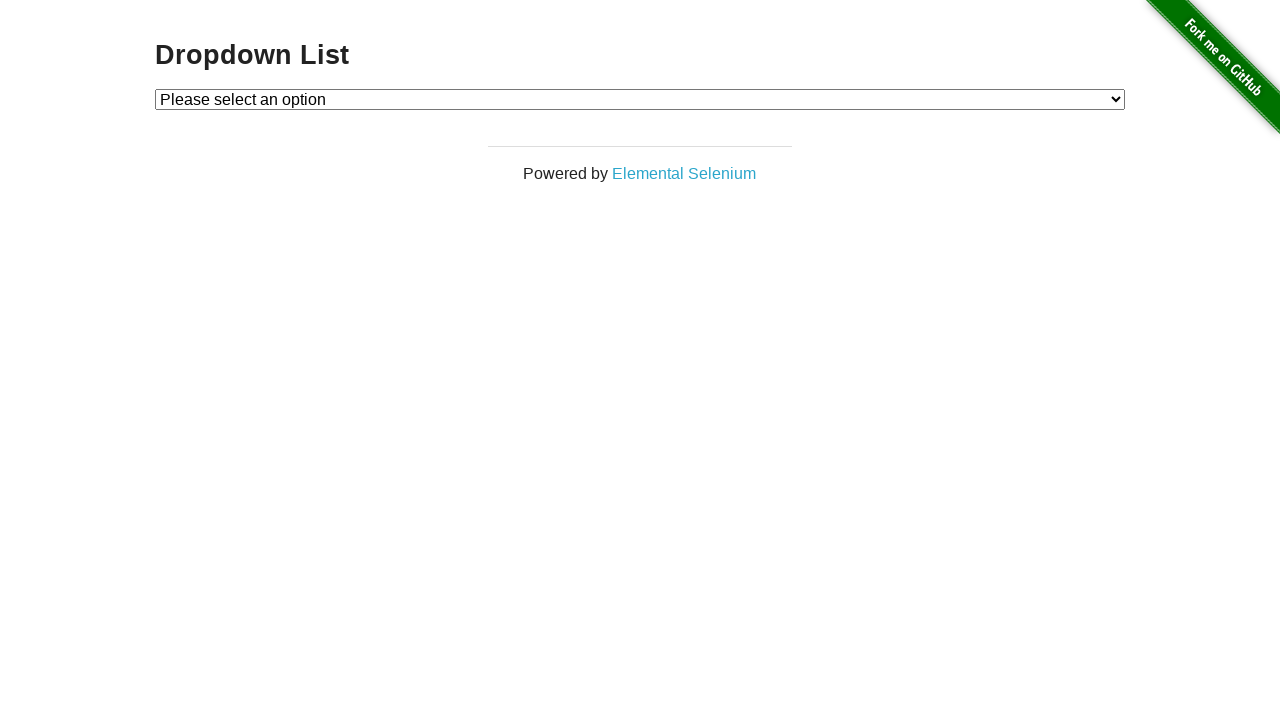

Selected 'Option 1' from dropdown by visible text on #dropdown
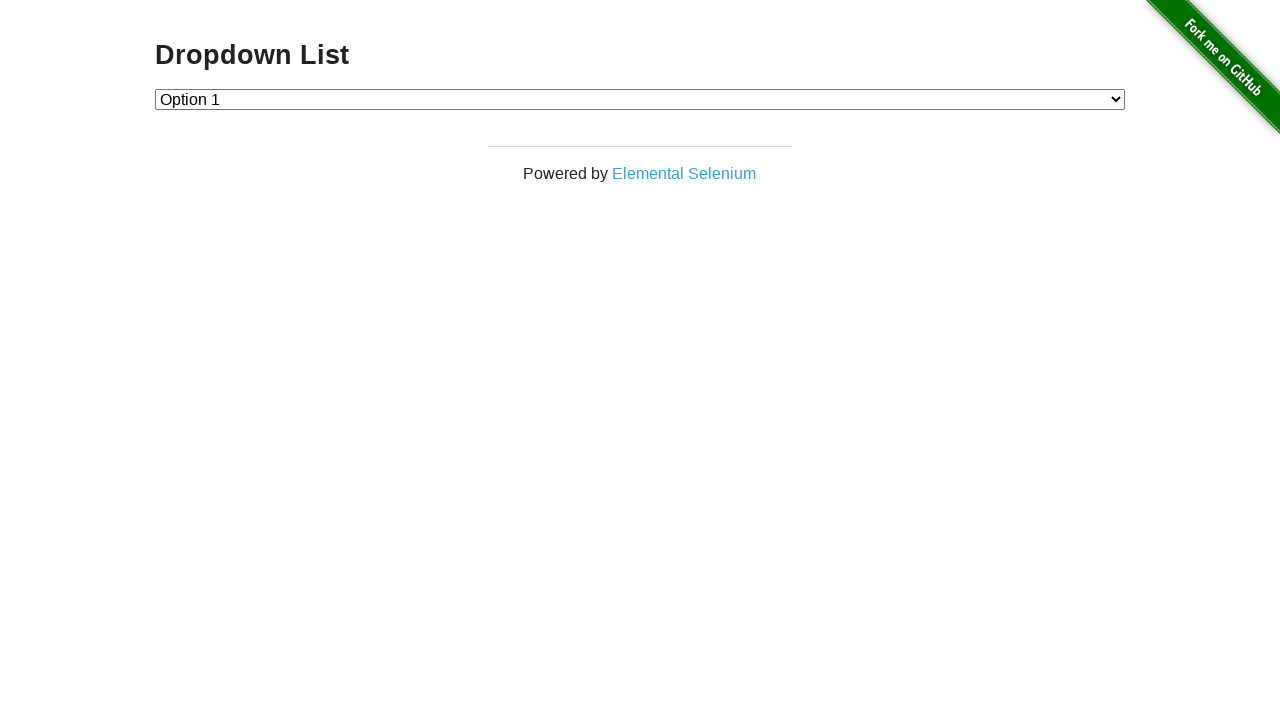

Retrieved selected dropdown value
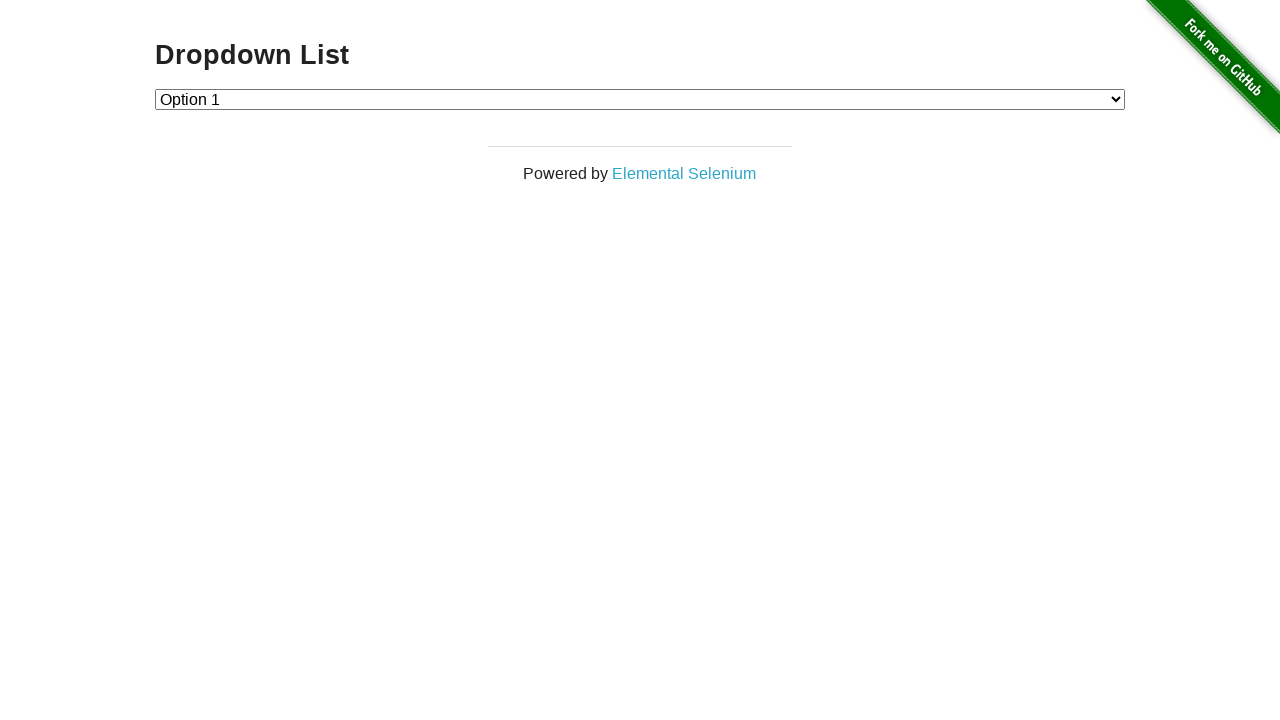

Verified that dropdown value is '1', confirming 'Option 1' was selected correctly
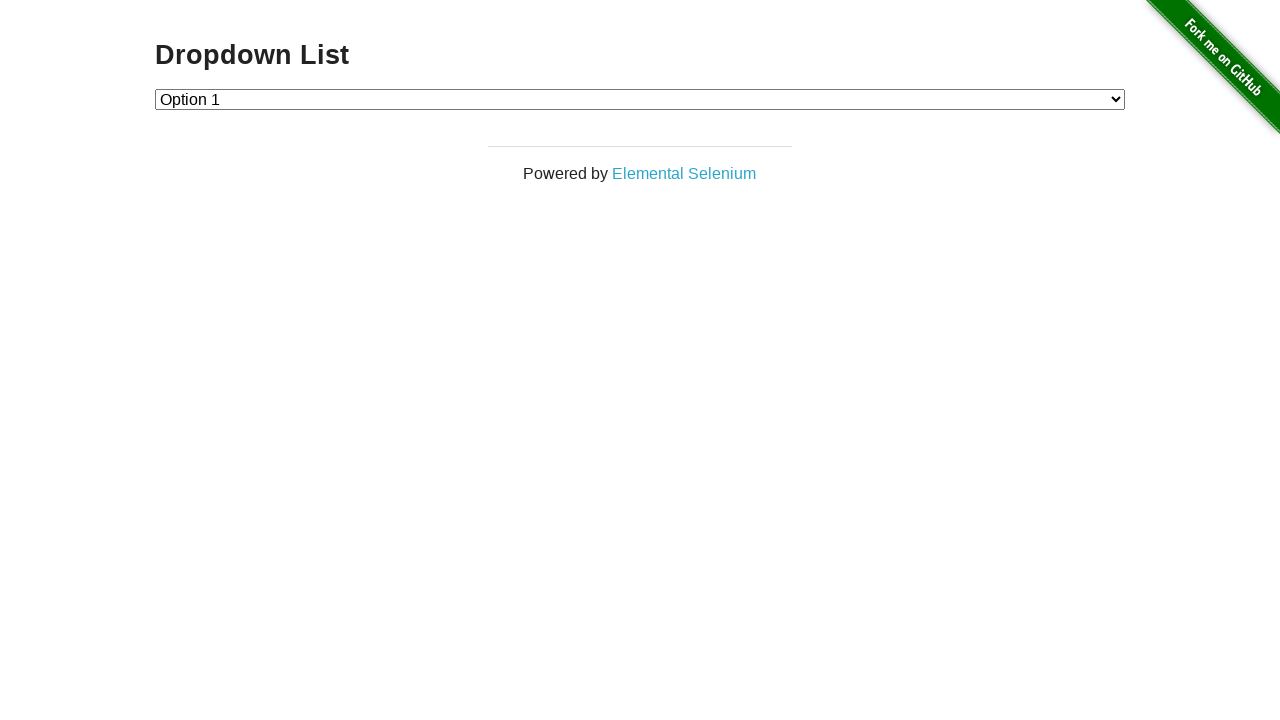

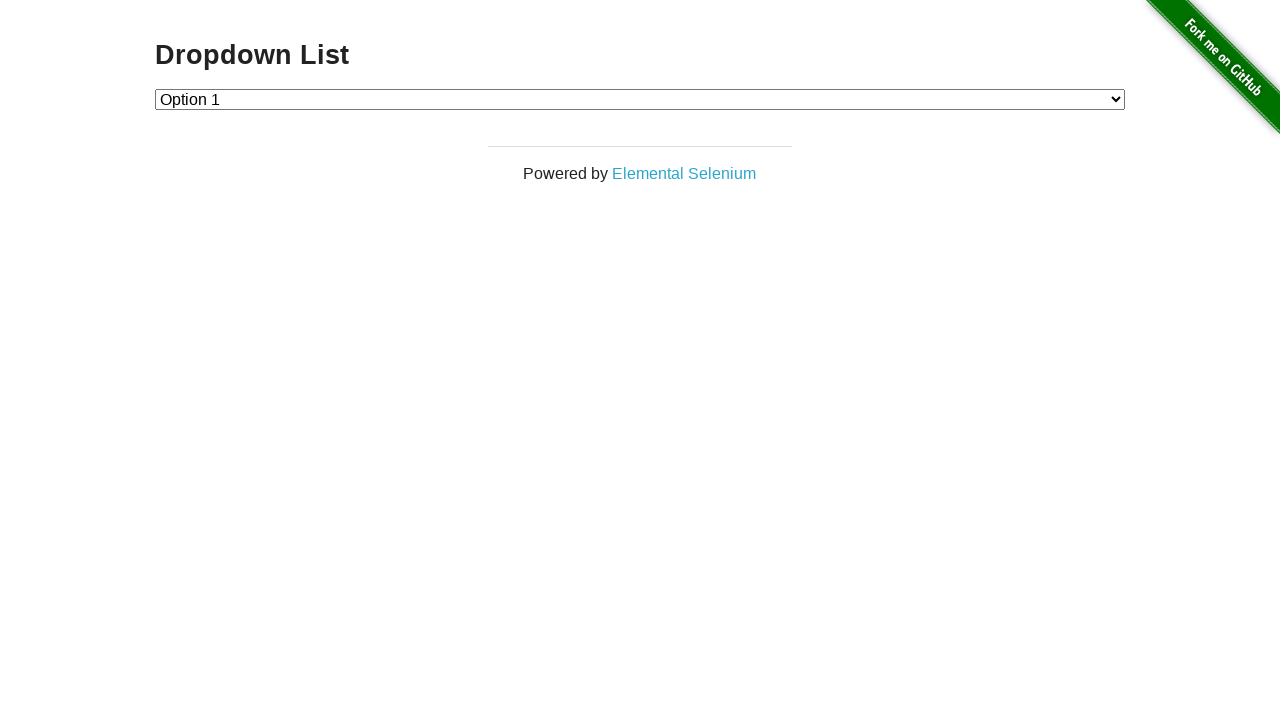